Tests displaying all items by clicking the All filter link after navigating through filters

Starting URL: https://demo.playwright.dev/todomvc

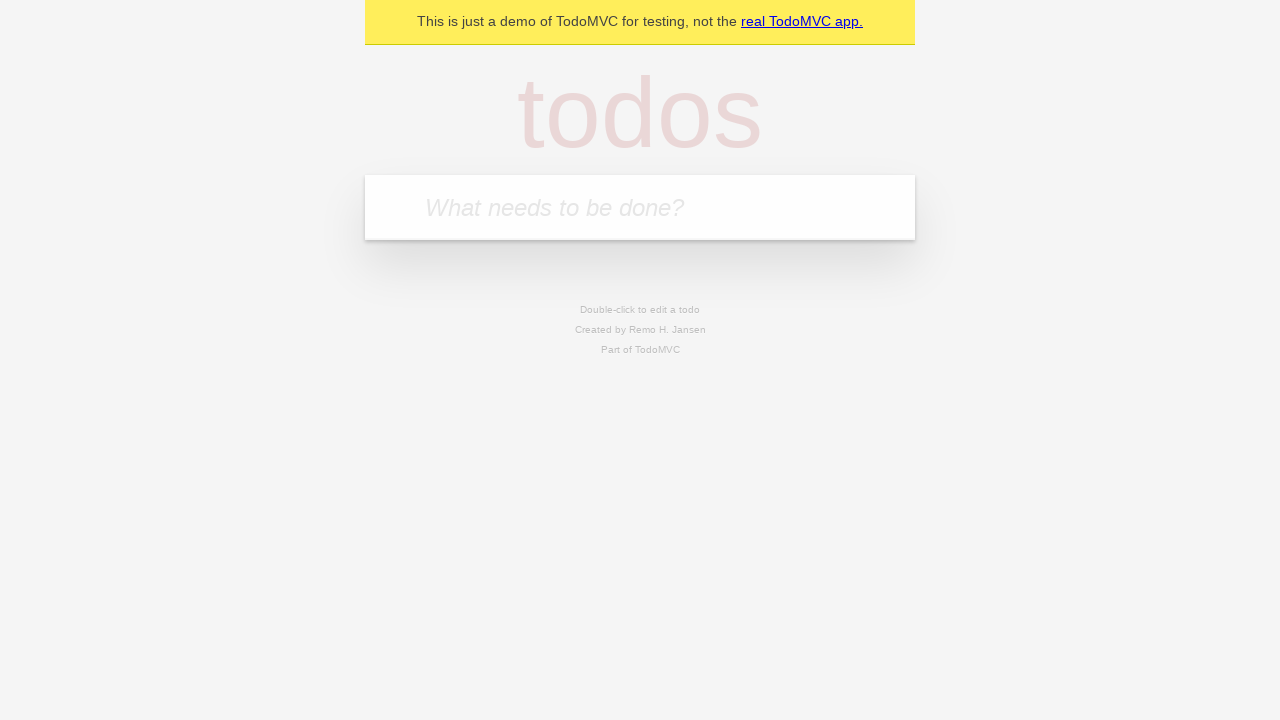

Filled todo input with 'buy some cheese' on internal:attr=[placeholder="What needs to be done?"i]
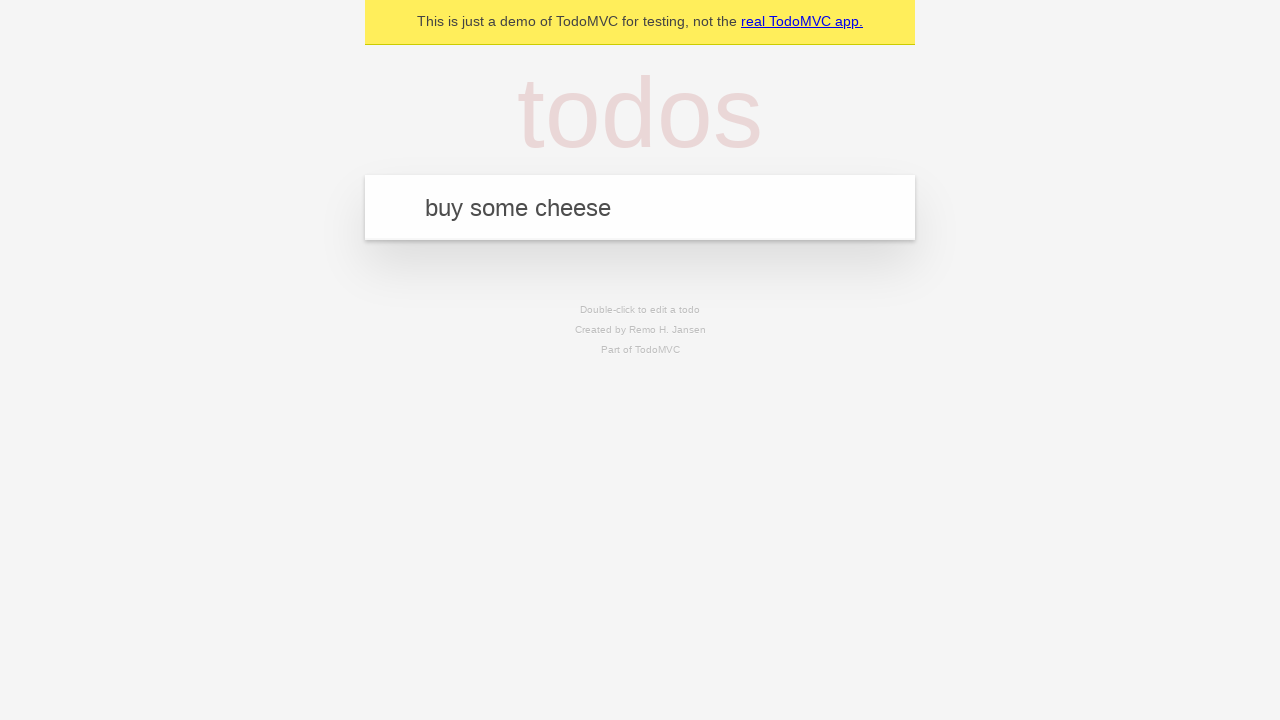

Pressed Enter to add first todo item on internal:attr=[placeholder="What needs to be done?"i]
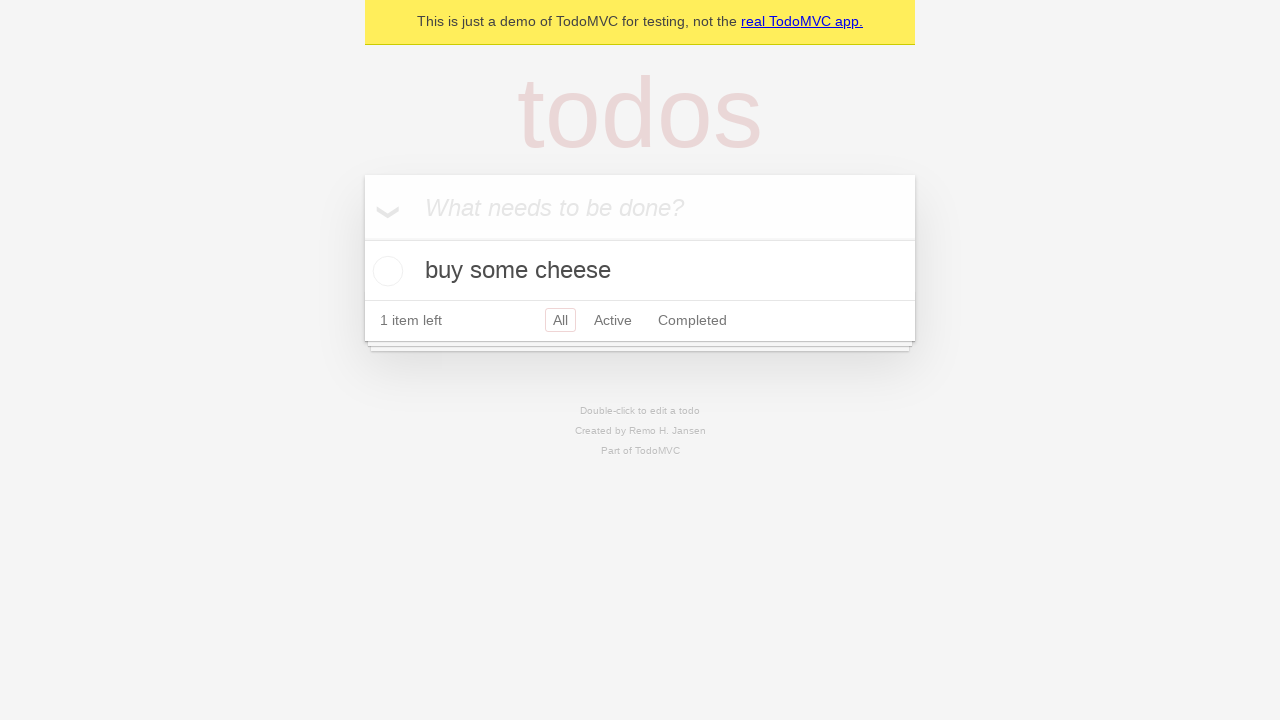

Filled todo input with 'feed the cat' on internal:attr=[placeholder="What needs to be done?"i]
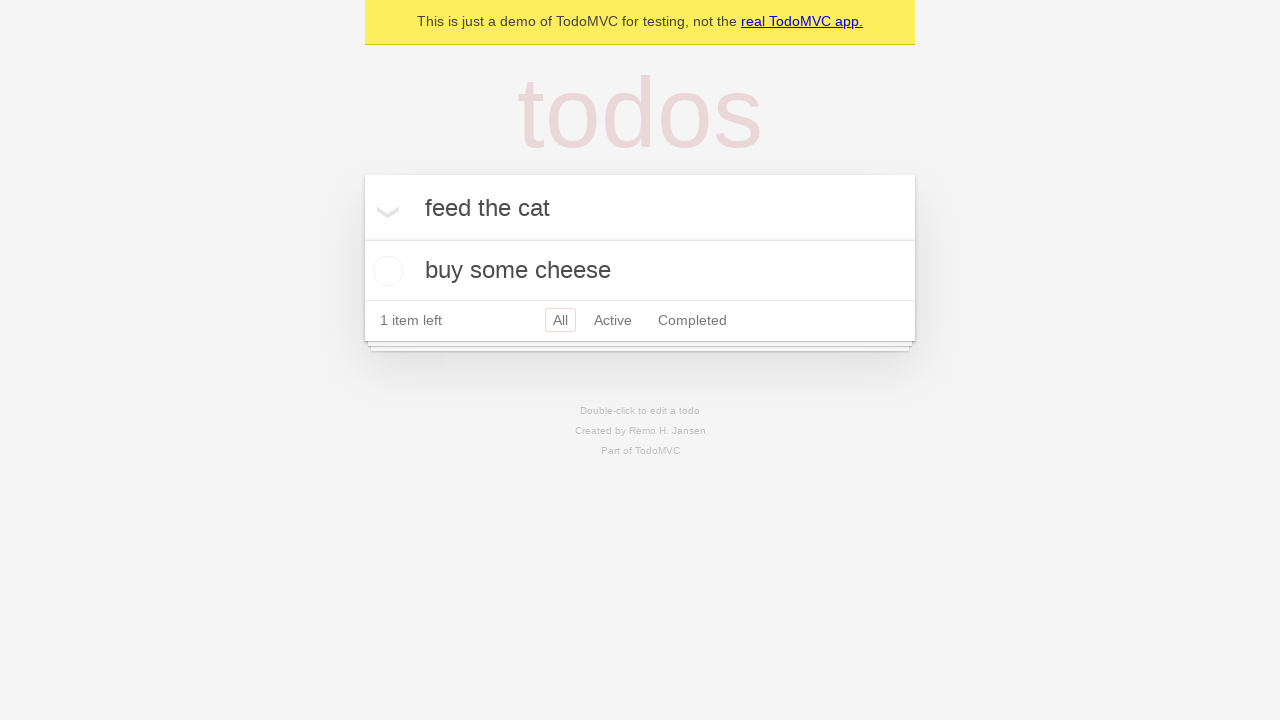

Pressed Enter to add second todo item on internal:attr=[placeholder="What needs to be done?"i]
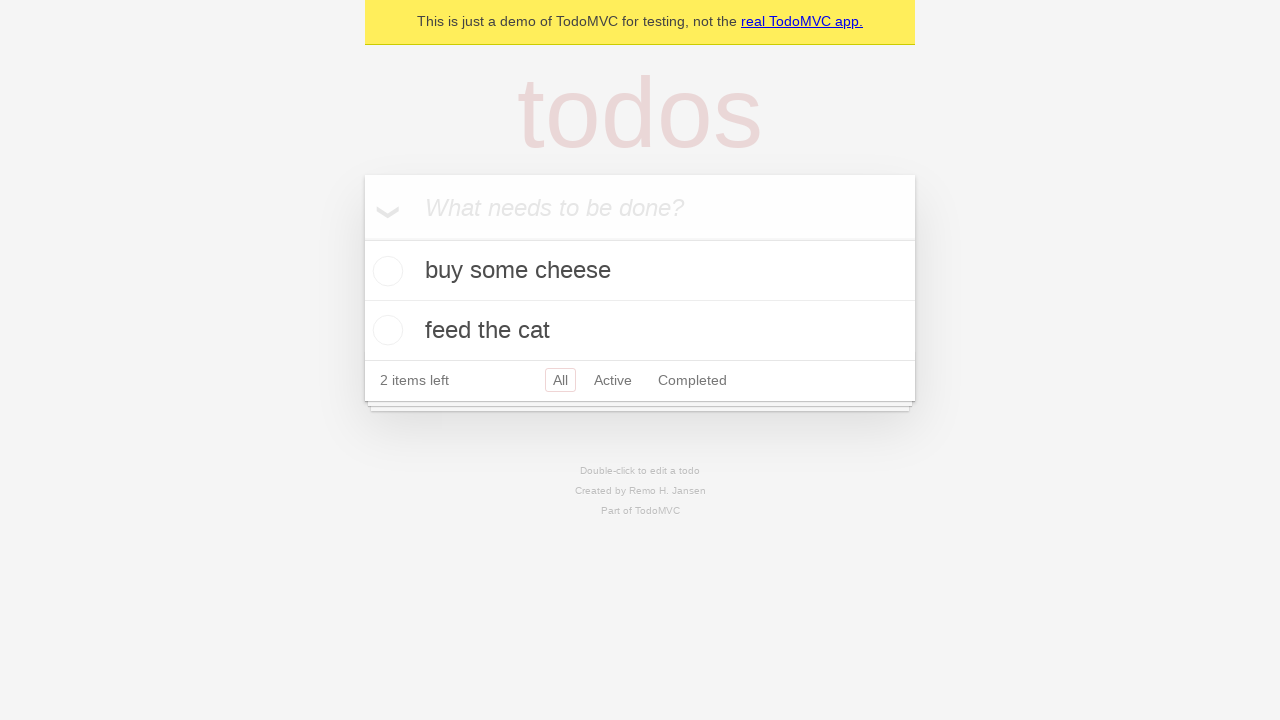

Filled todo input with 'book a doctors appointment' on internal:attr=[placeholder="What needs to be done?"i]
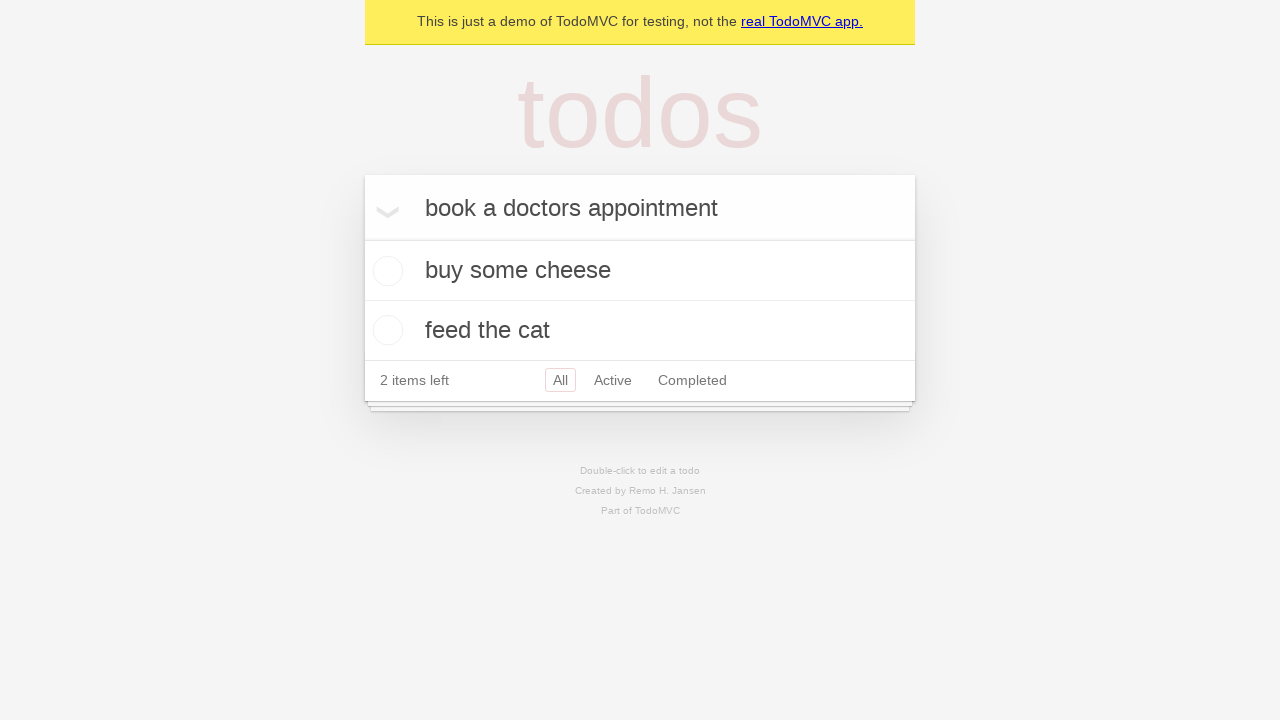

Pressed Enter to add third todo item on internal:attr=[placeholder="What needs to be done?"i]
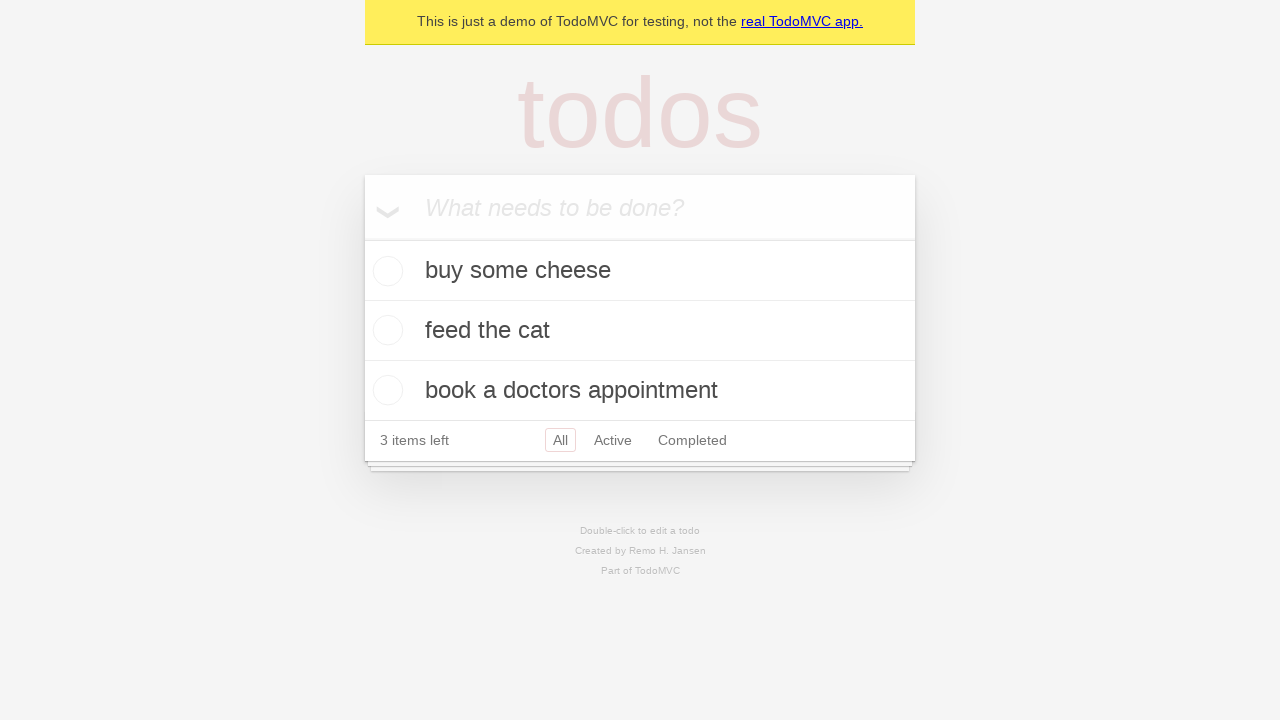

Checked the second todo item checkbox at (385, 330) on internal:testid=[data-testid="todo-item"s] >> nth=1 >> internal:role=checkbox
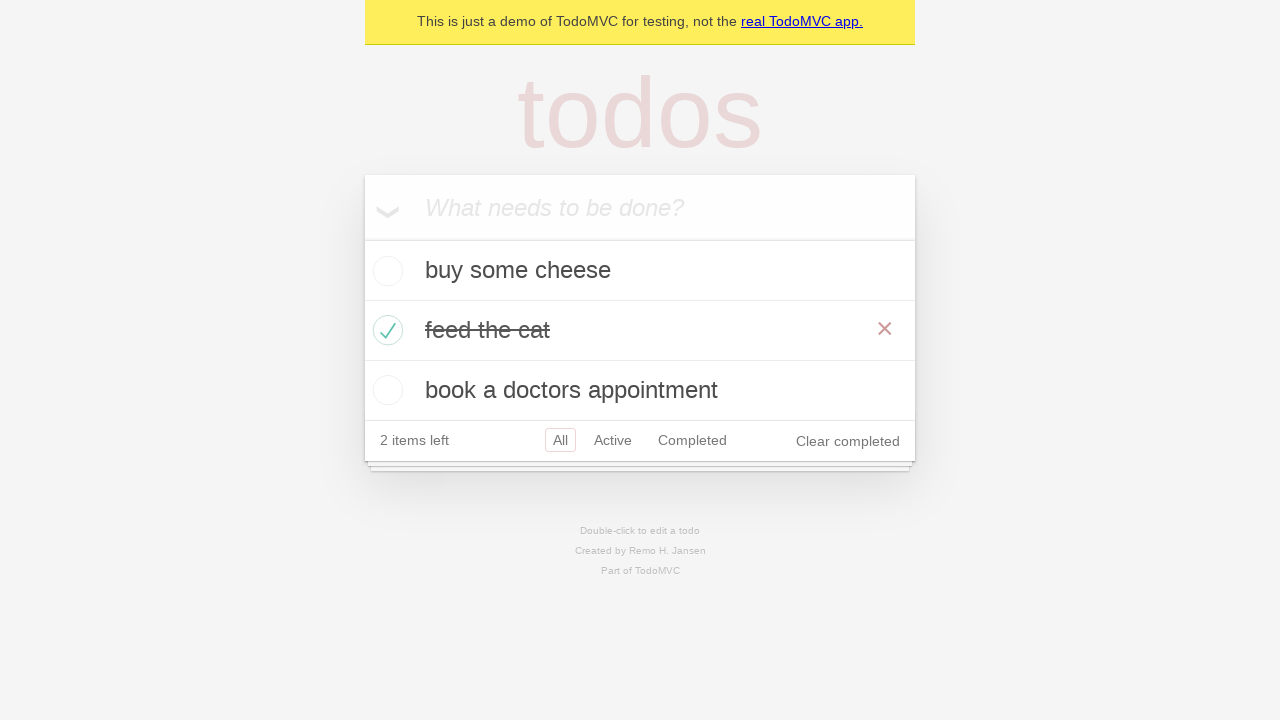

Clicked Active filter link at (613, 440) on internal:role=link[name="Active"i]
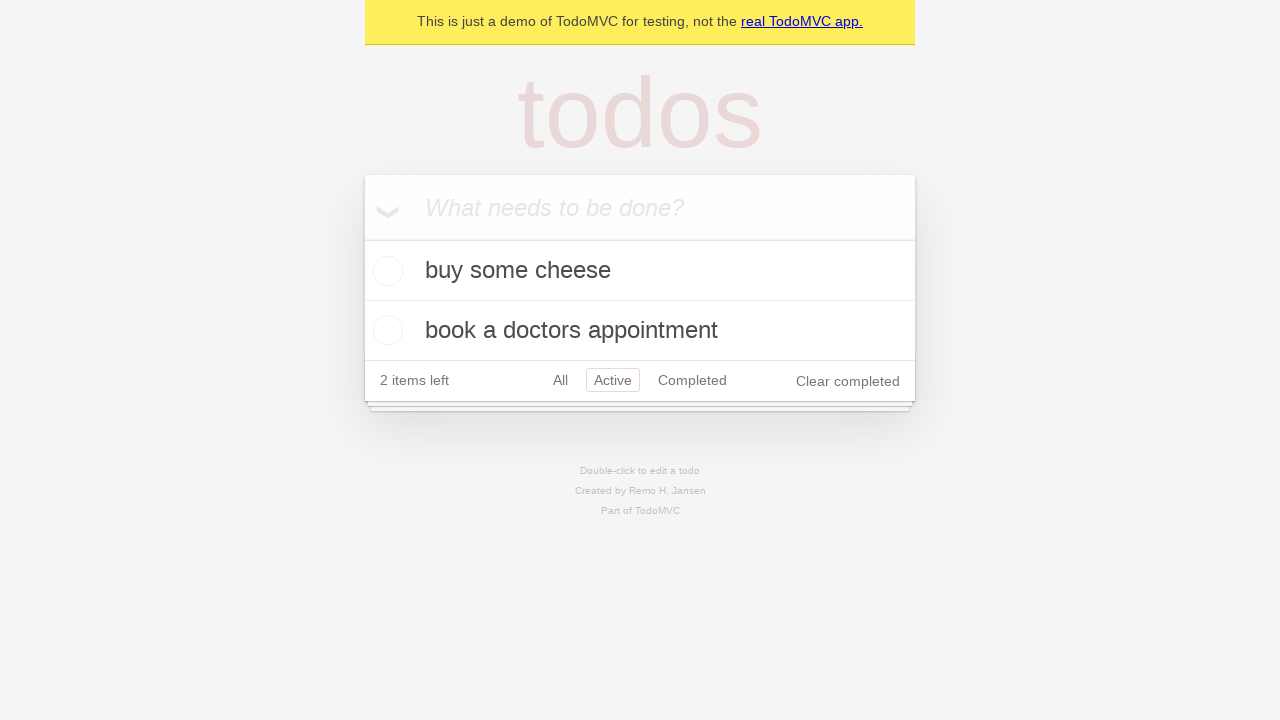

Clicked Completed filter link at (692, 380) on internal:role=link[name="Completed"i]
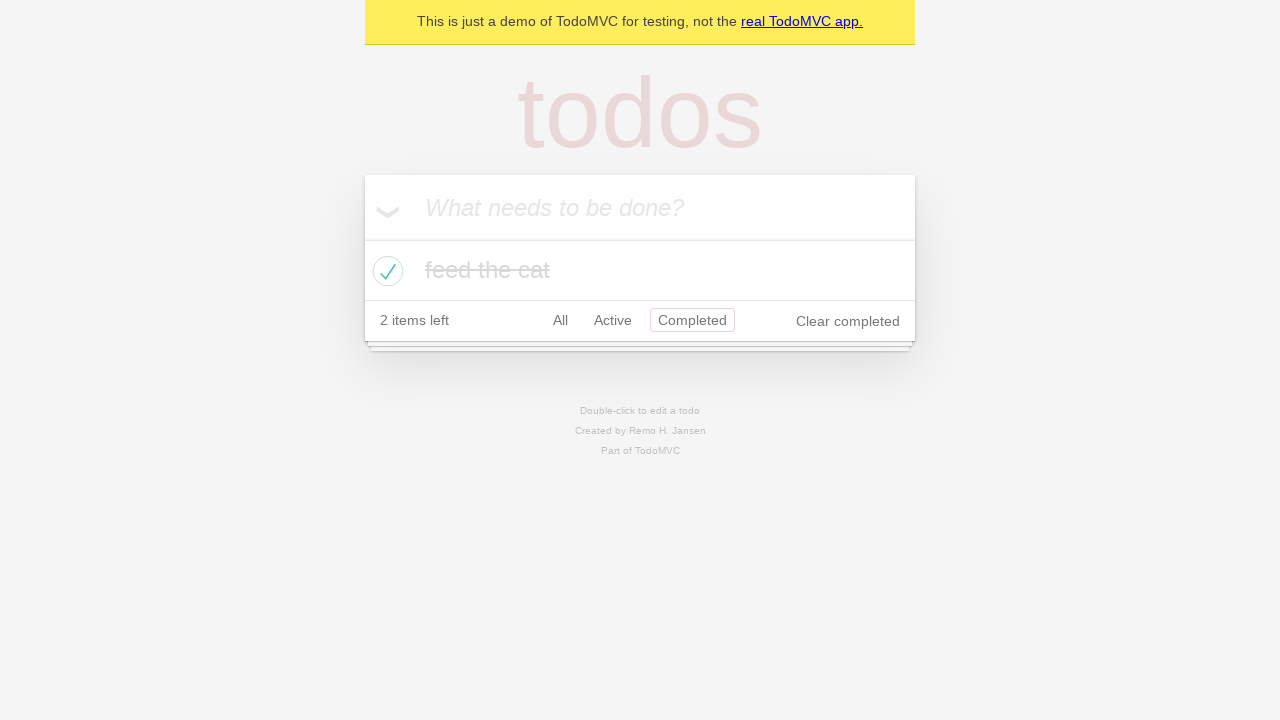

Clicked All filter link to display all items at (560, 320) on internal:role=link[name="All"i]
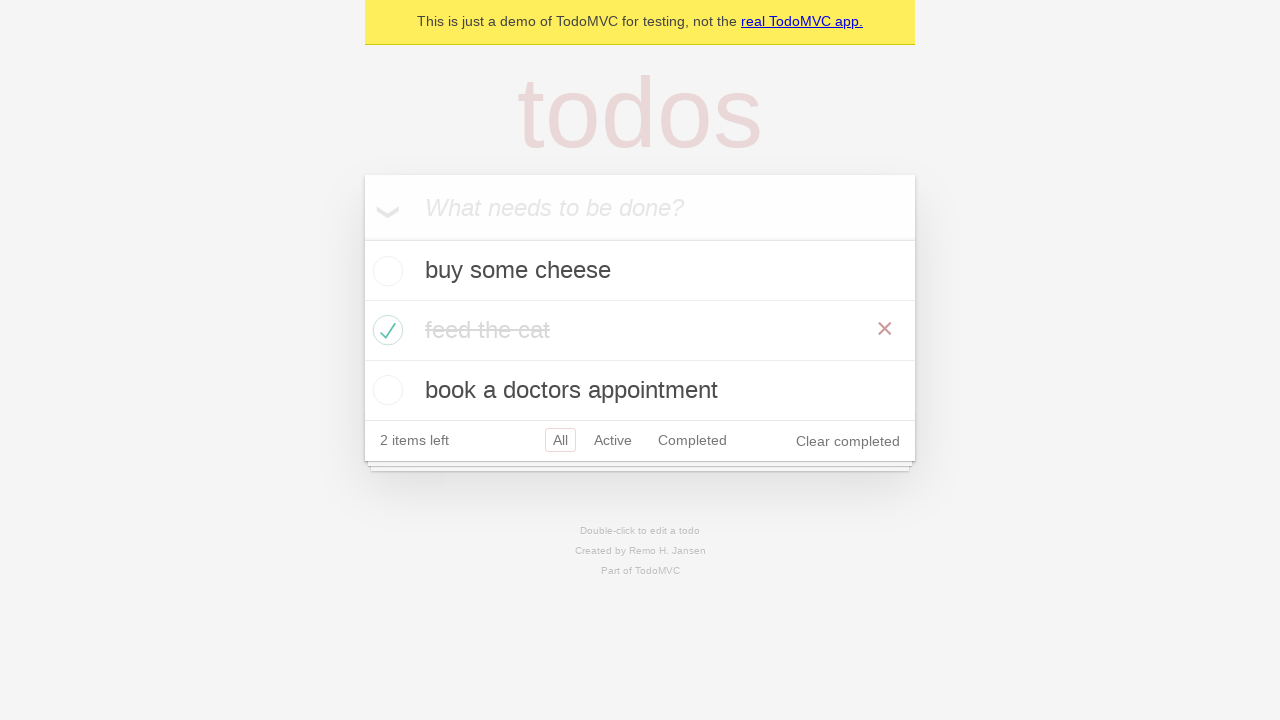

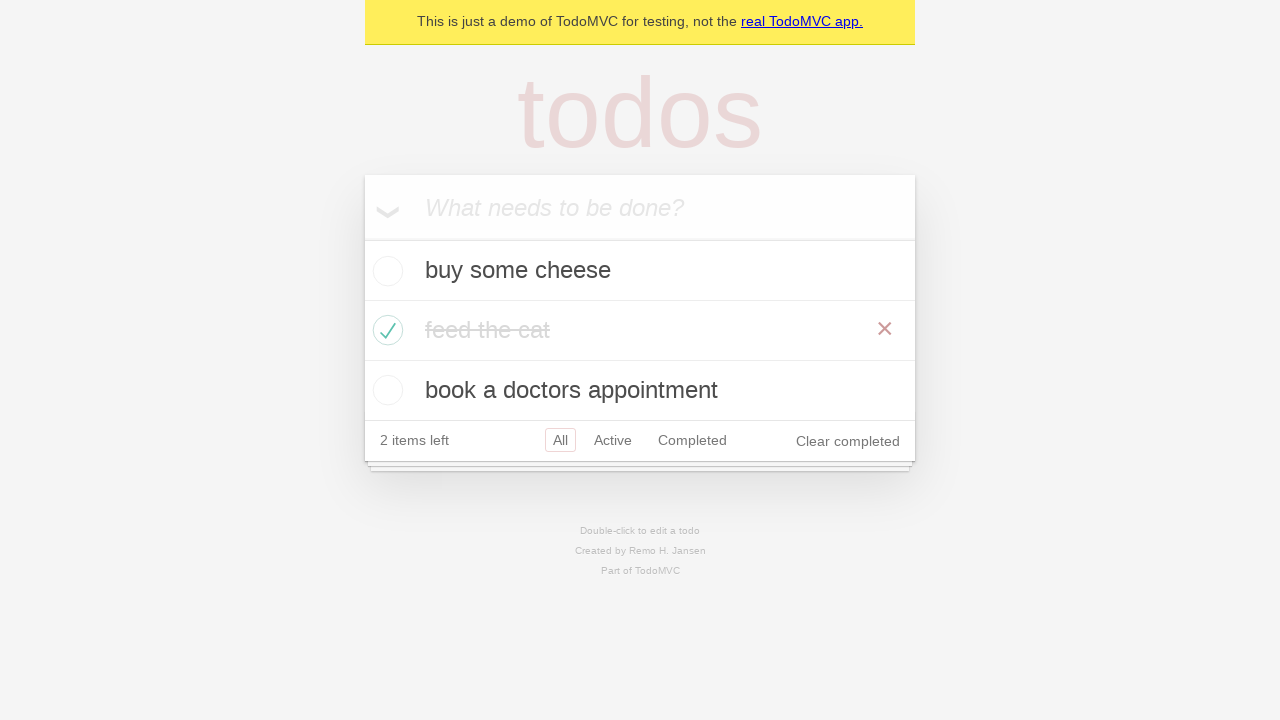